Tests waiting for elements to appear and disappear by clicking a primary button, waiting for a cover element to appear then disappear, and finally clicking a secondary button

Starting URL: https://hatem-hatamleh.github.io/Selenium-html/wait.html

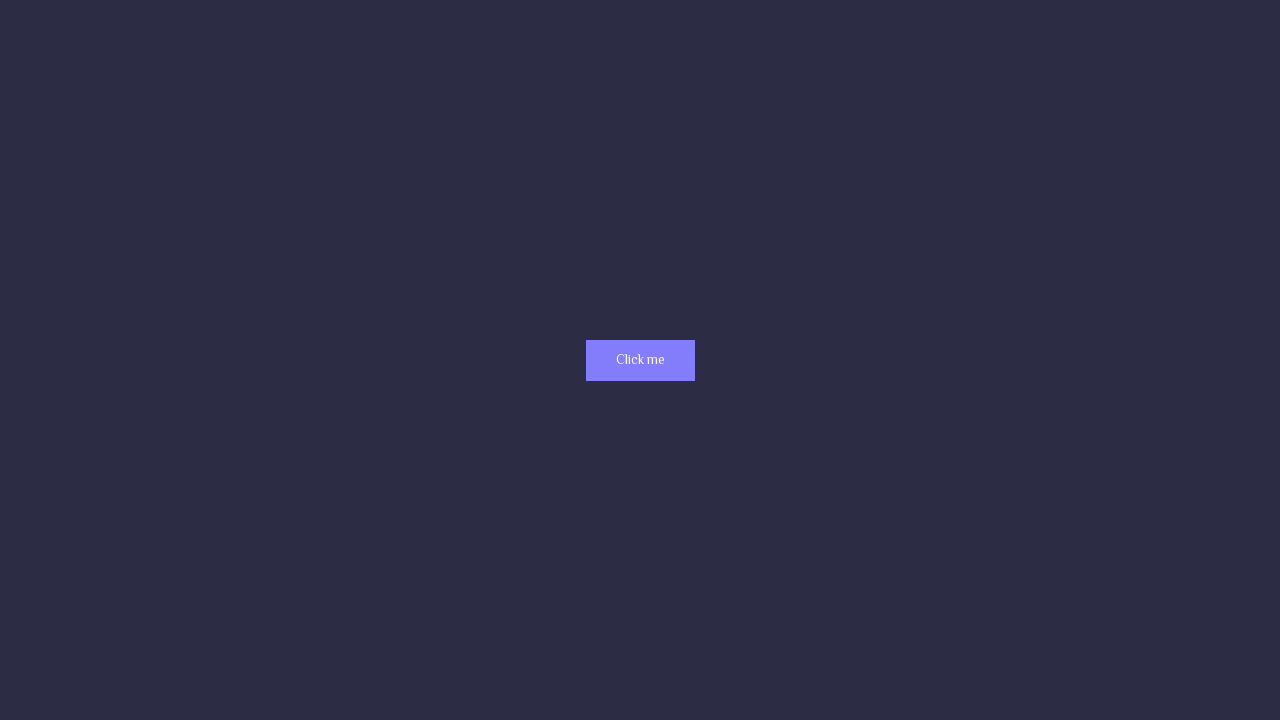

Primary button became visible
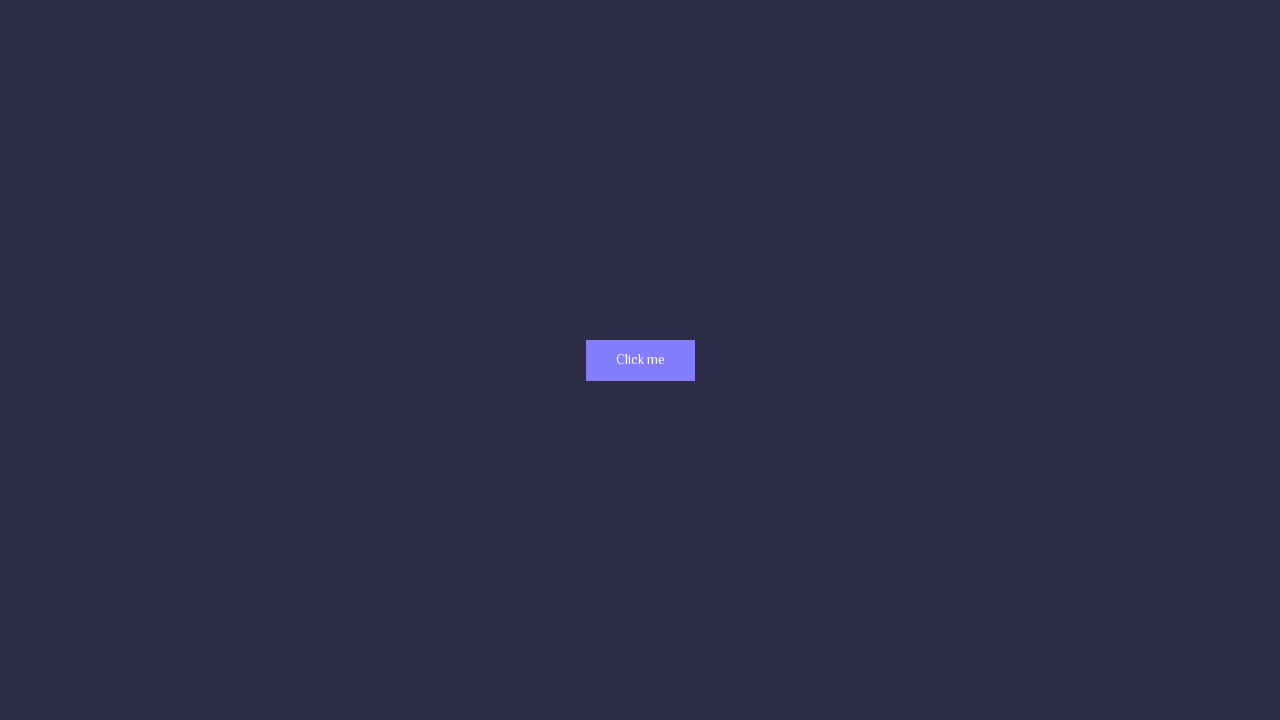

Clicked primary button at (640, 360) on .primary
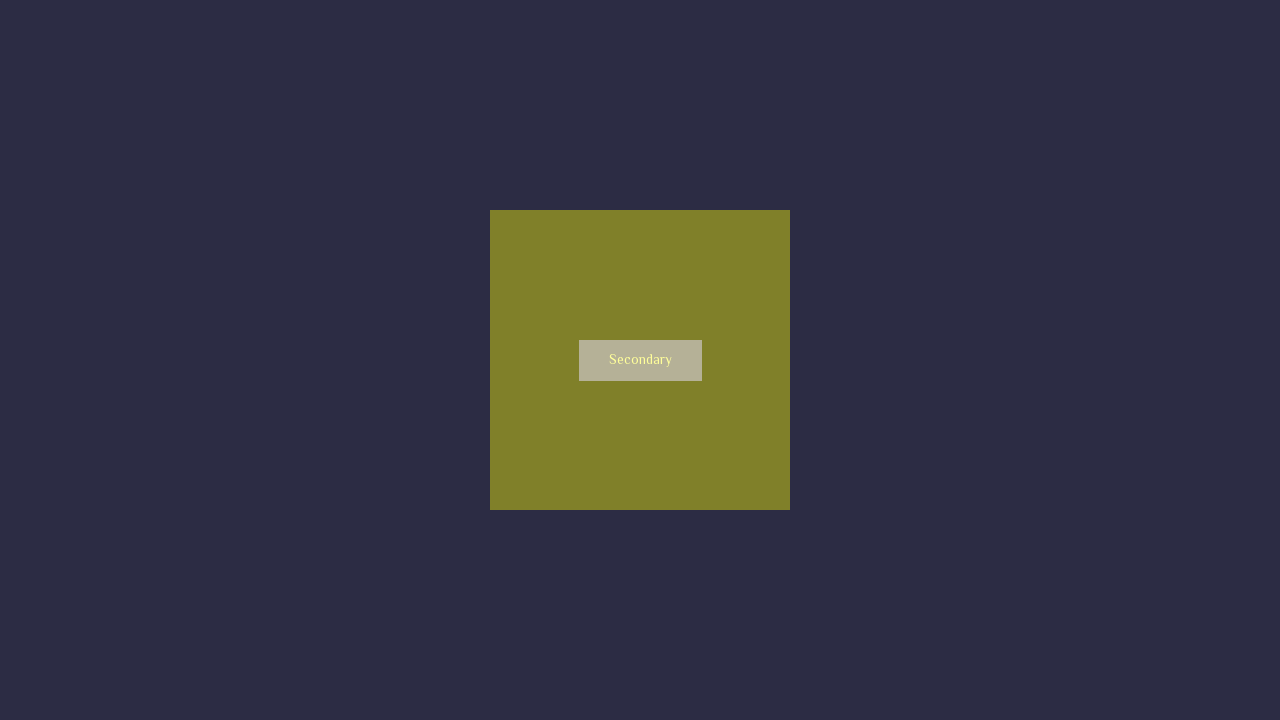

Cover element appeared
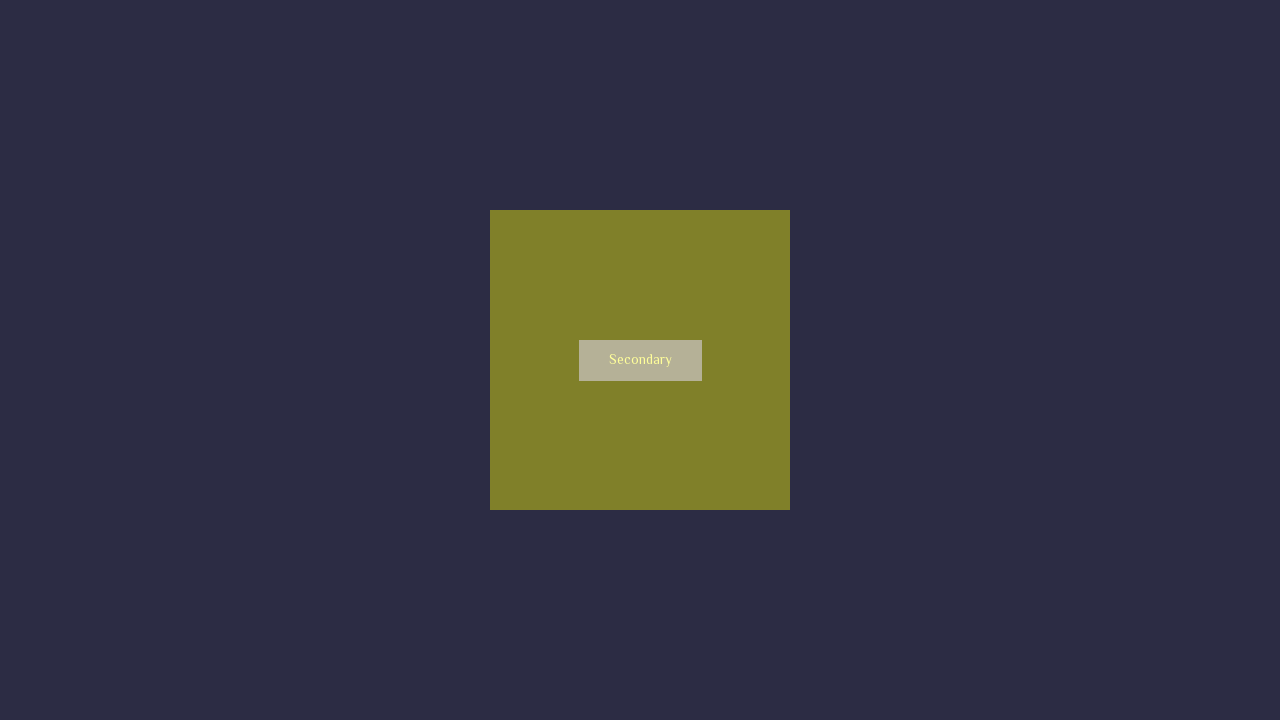

Cover element disappeared
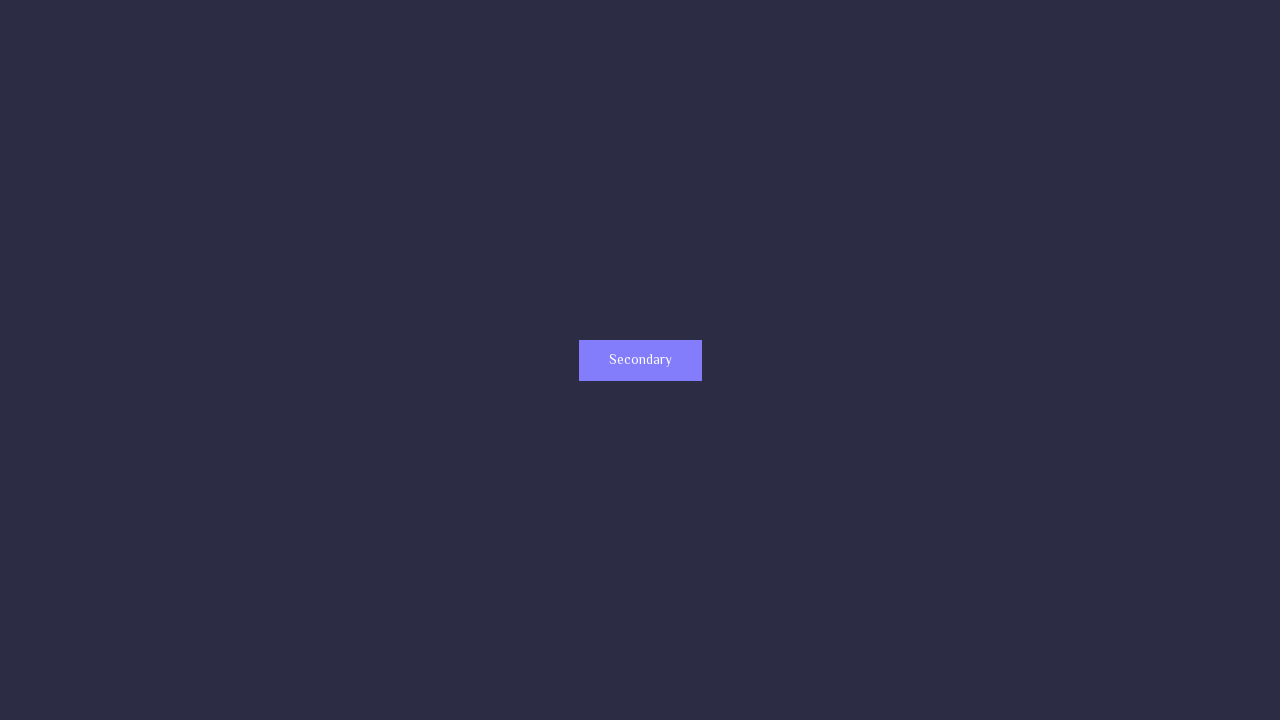

Clicked secondary button at (640, 360) on .secondary
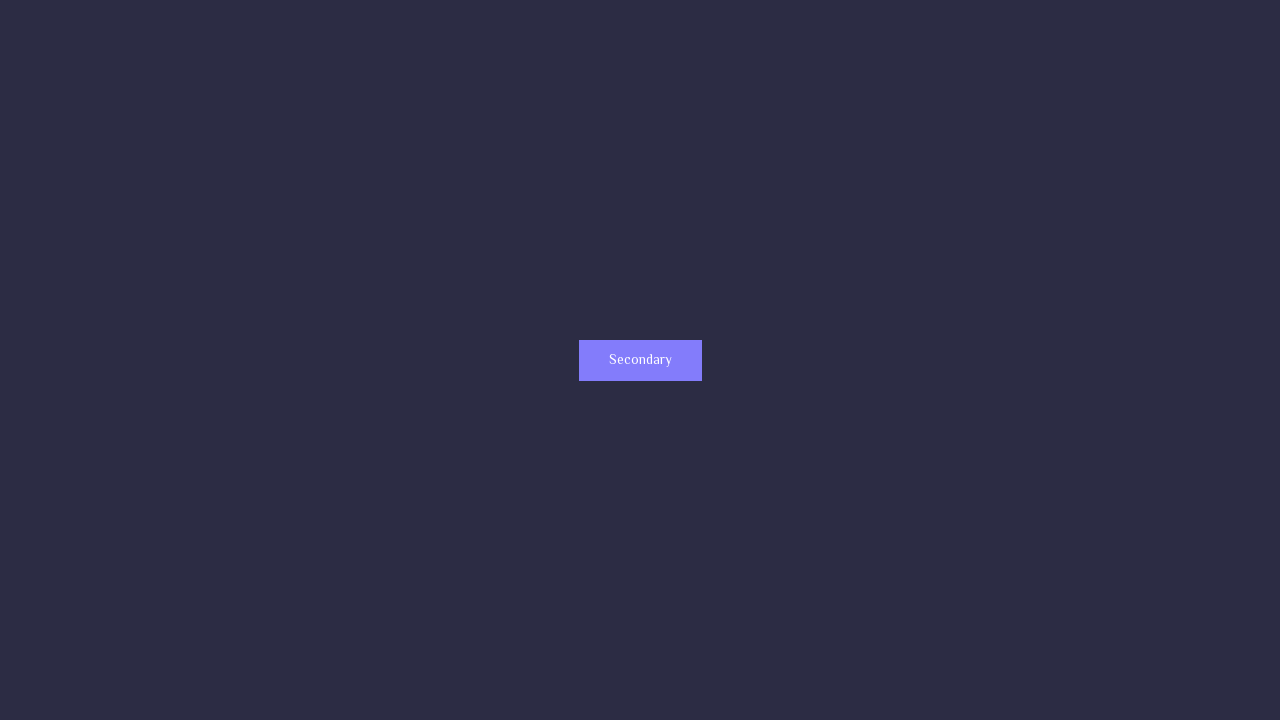

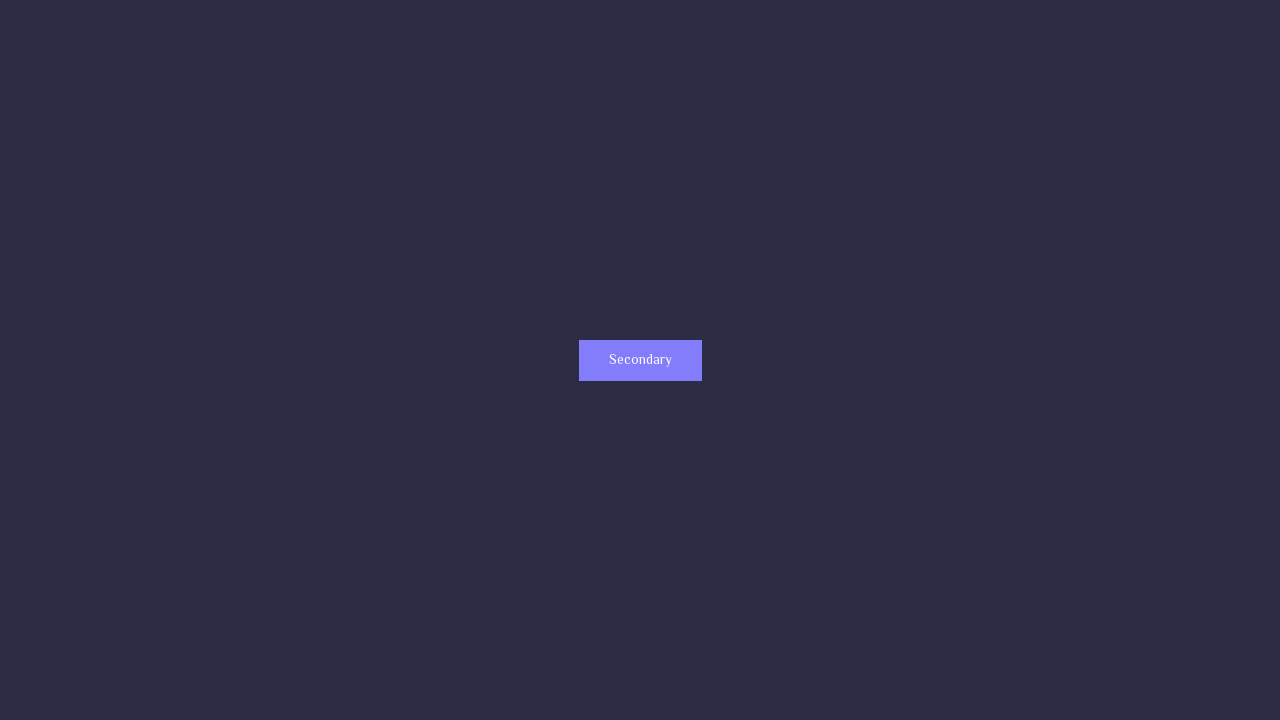